Tests A/B Testing page by clicking the link and verifying the page content displays the expected heading and description text

Starting URL: http://the-internet.herokuapp.com/

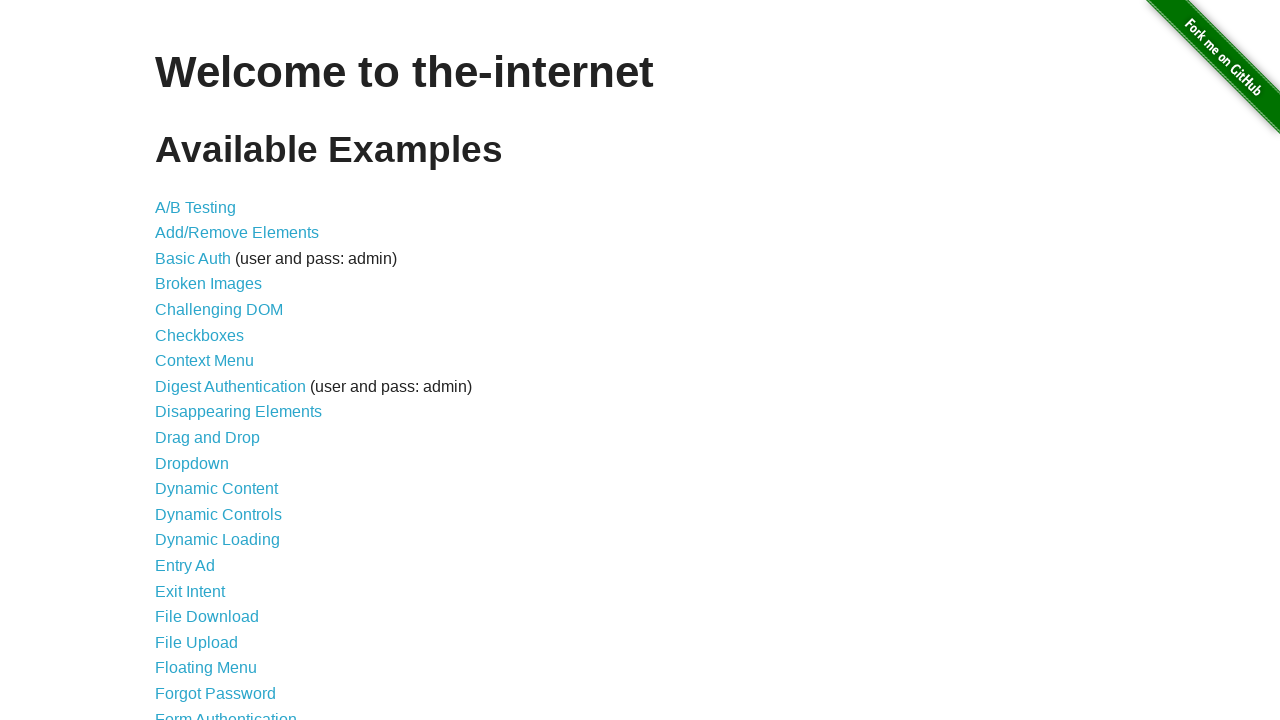

Clicked on A/B Testing link at (196, 207) on text=A/B Testing
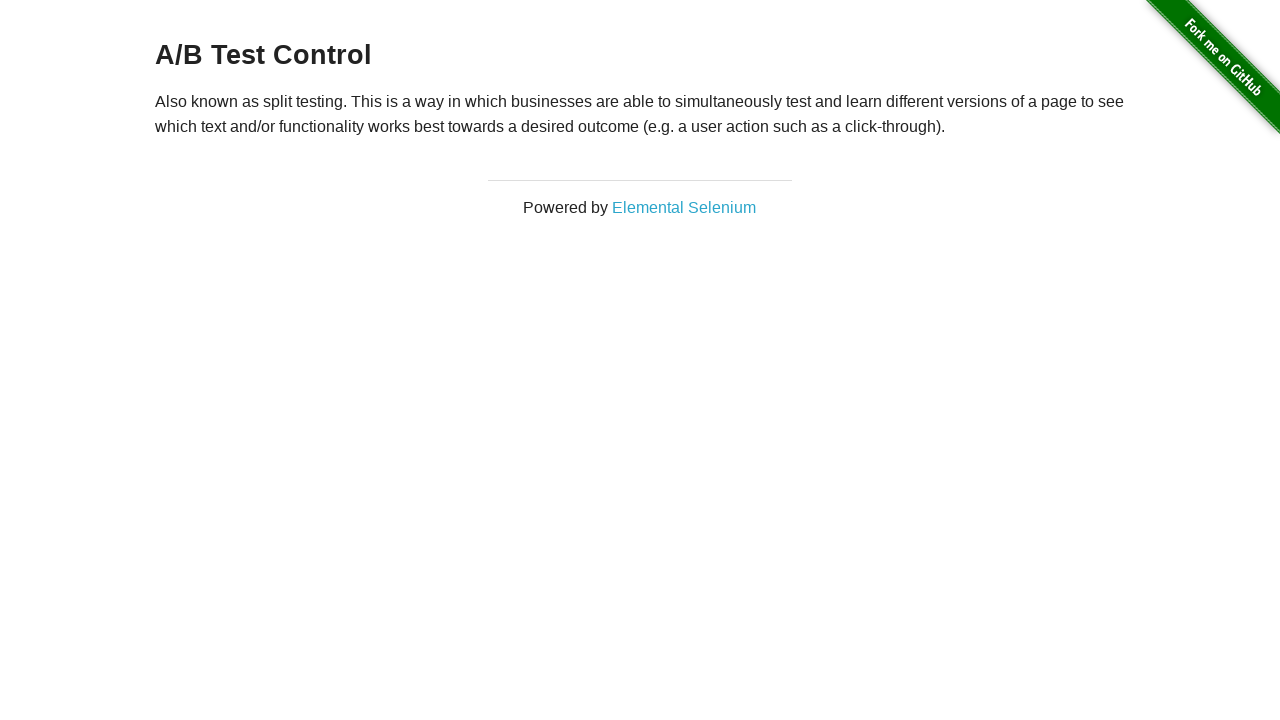

A/B Testing page loaded with h3 heading present
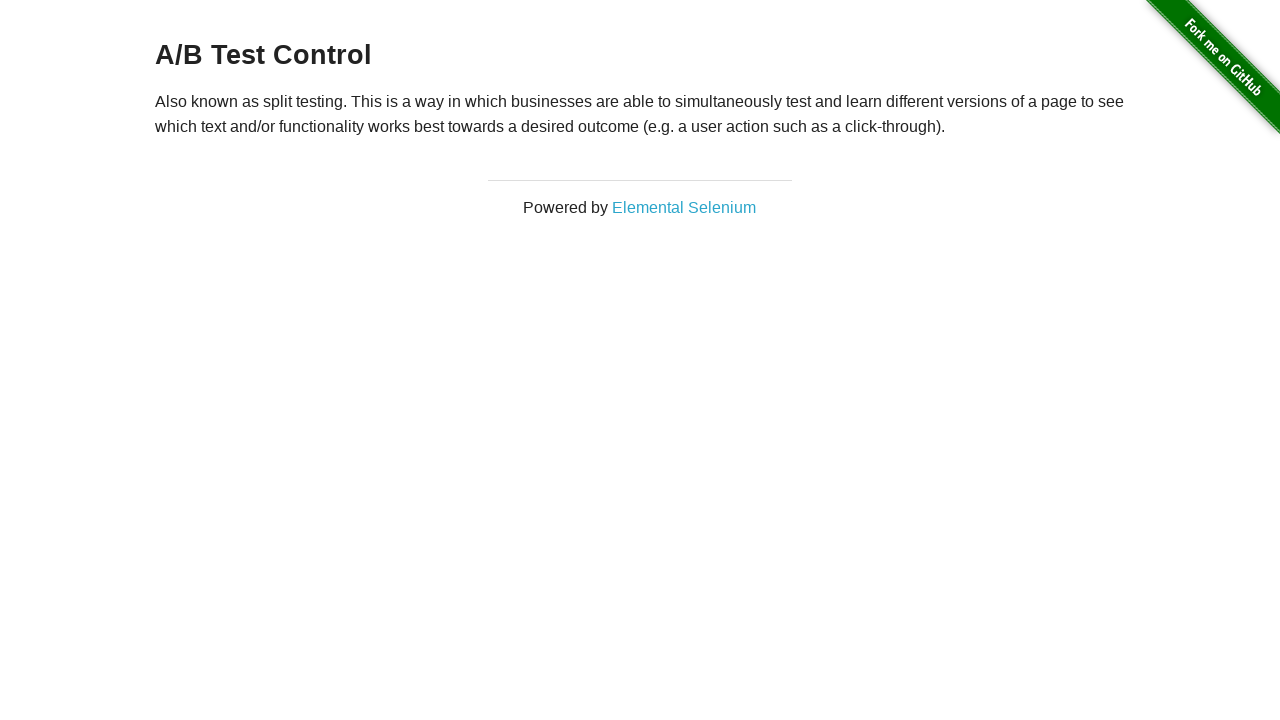

Verified paragraph content is present on A/B Testing page
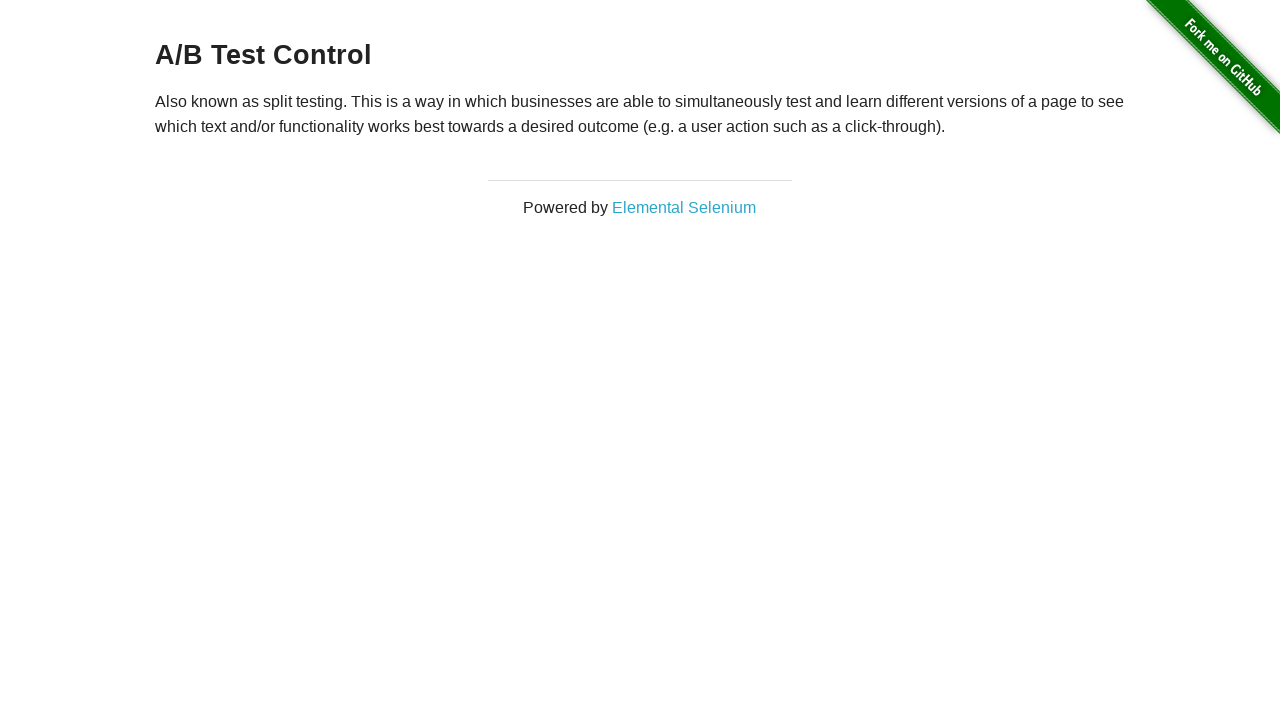

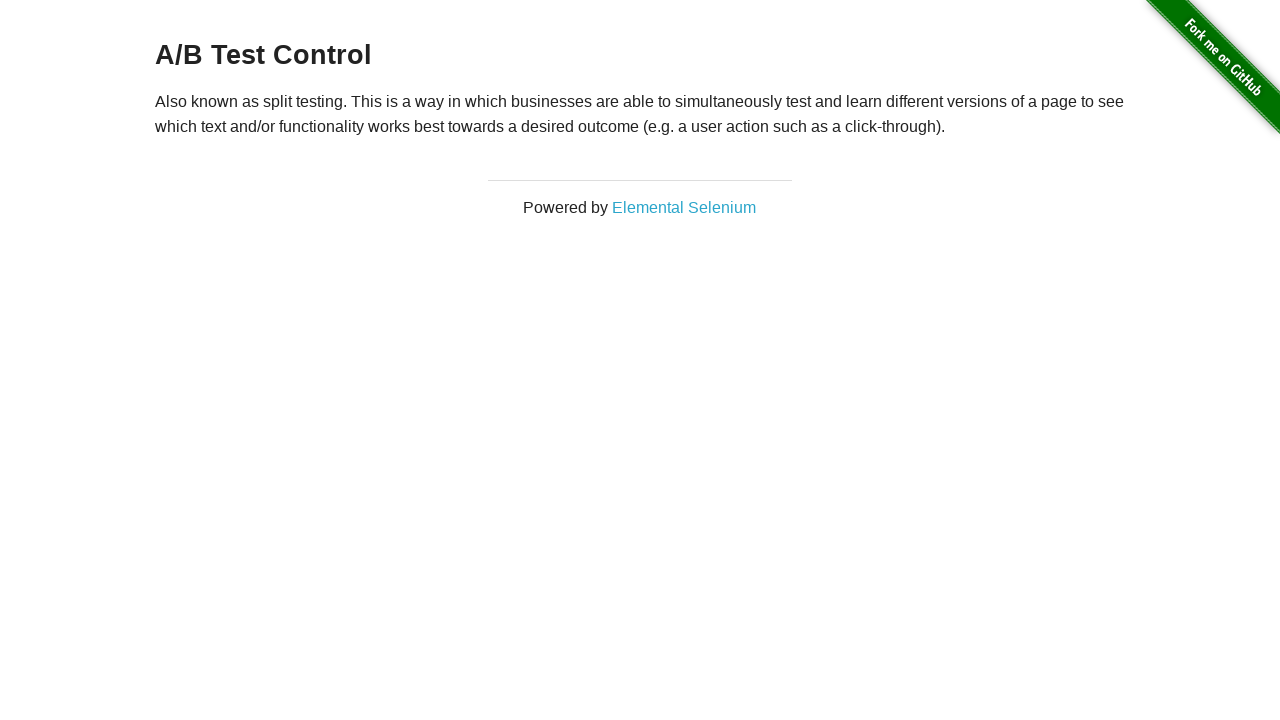